Tests web table functionality by adding a new record with user details, then editing the record to update the first name field

Starting URL: https://demoqa.com/webtables

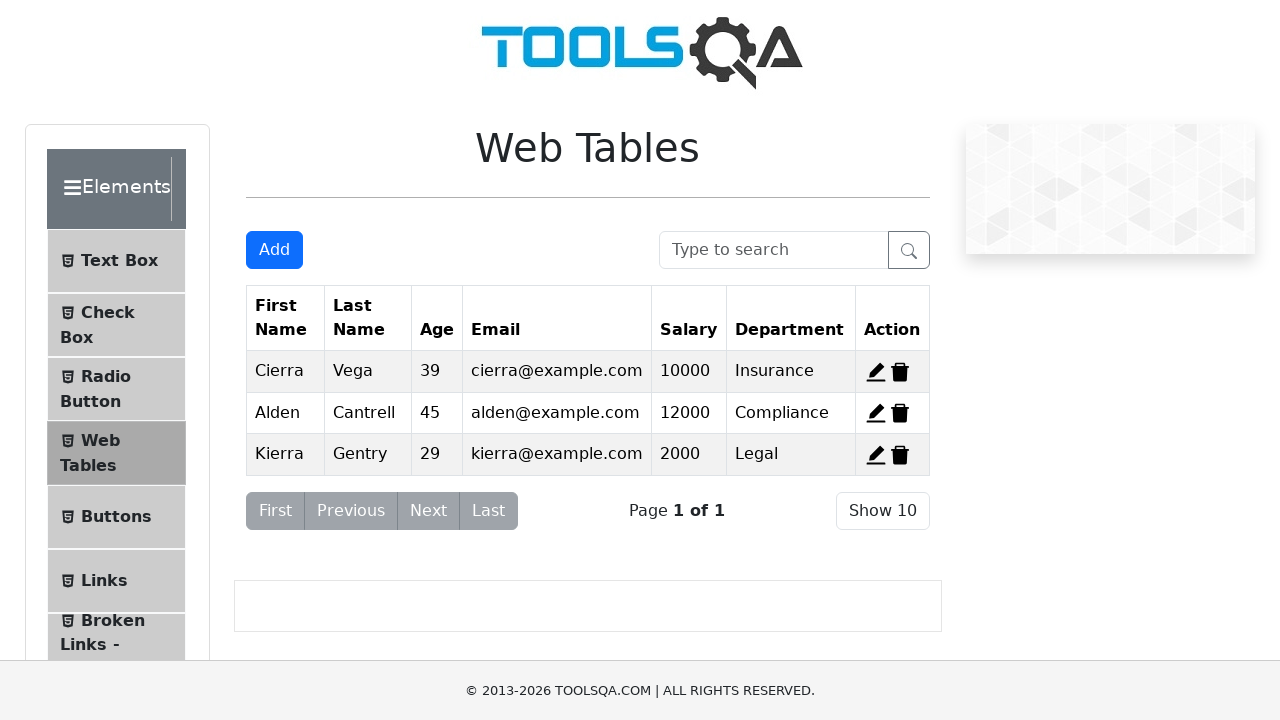

Clicked 'Add New Record' button at (274, 250) on #addNewRecordButton
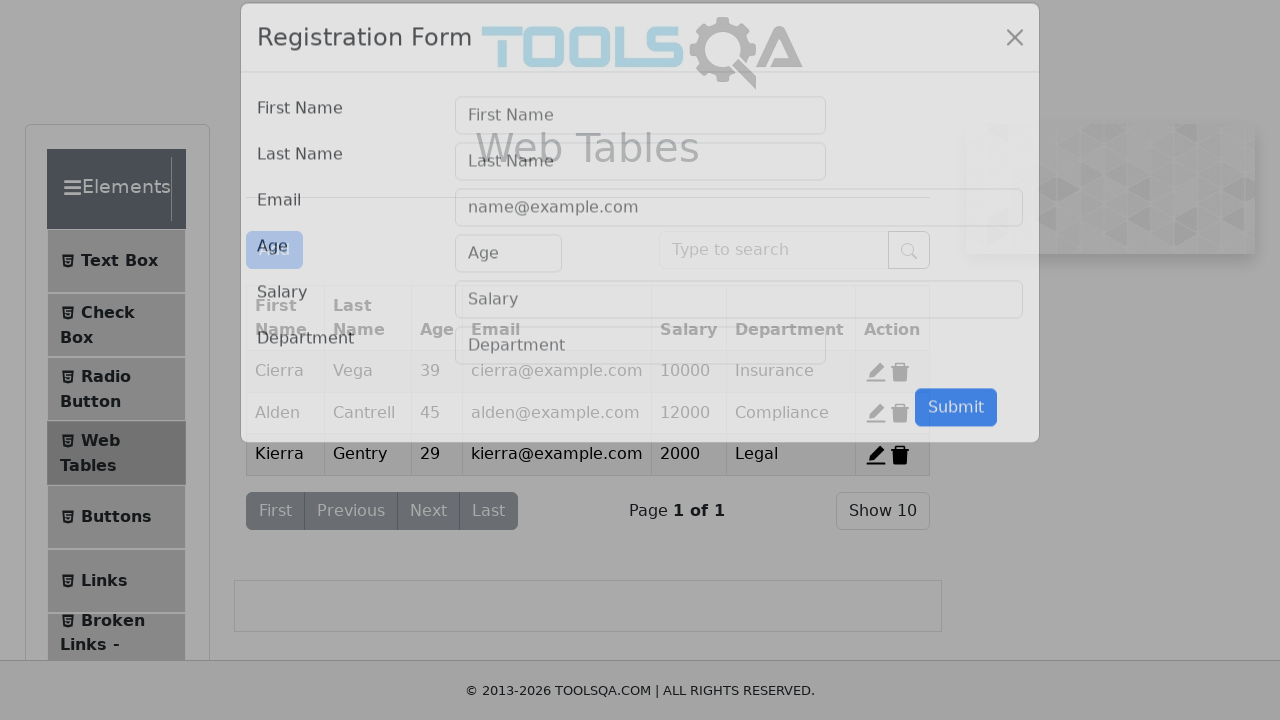

Filled firstName field with 'Sailor' on #firstName
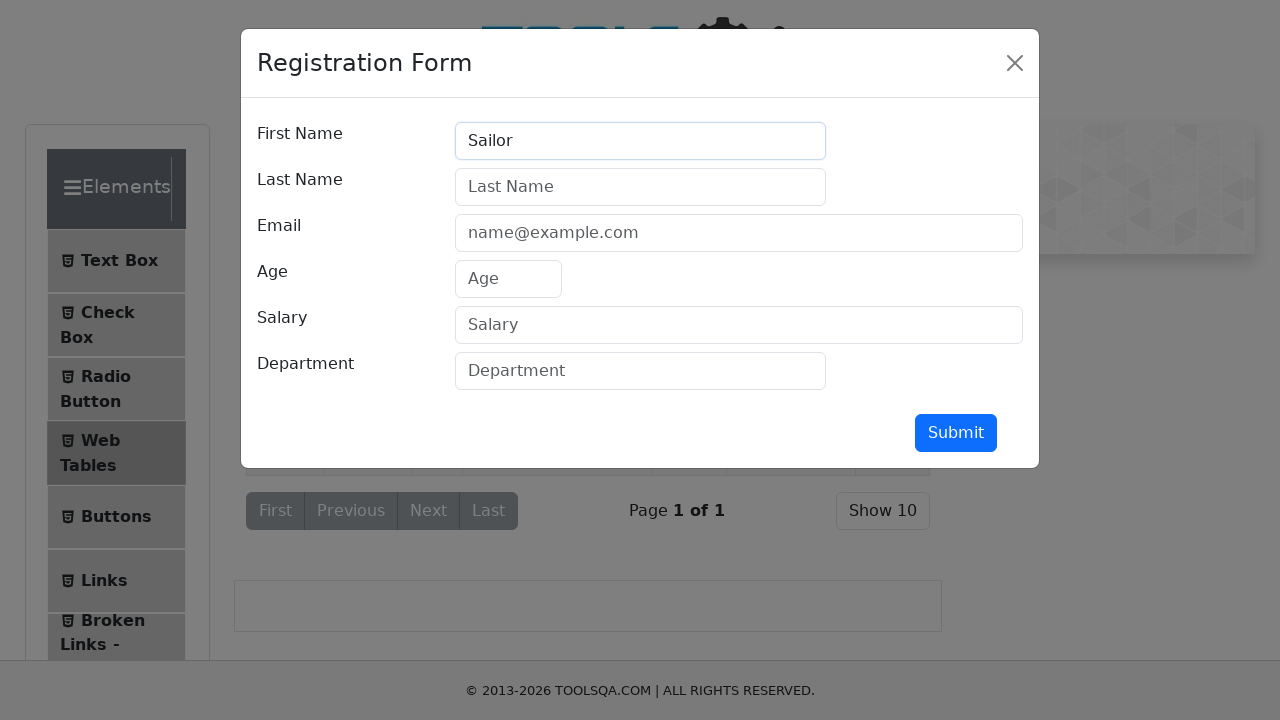

Filled lastName field with 'Moon' on #lastName
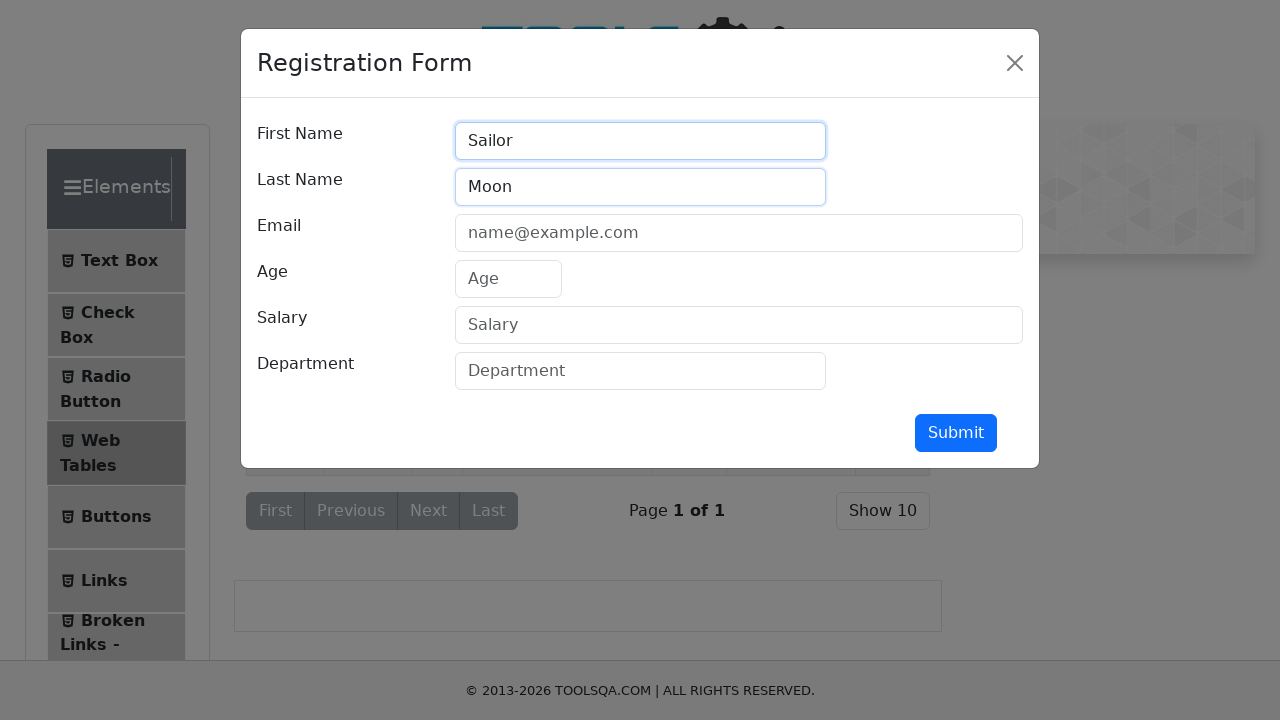

Filled userEmail field with 'sailor.moon@magic.com' on #userEmail
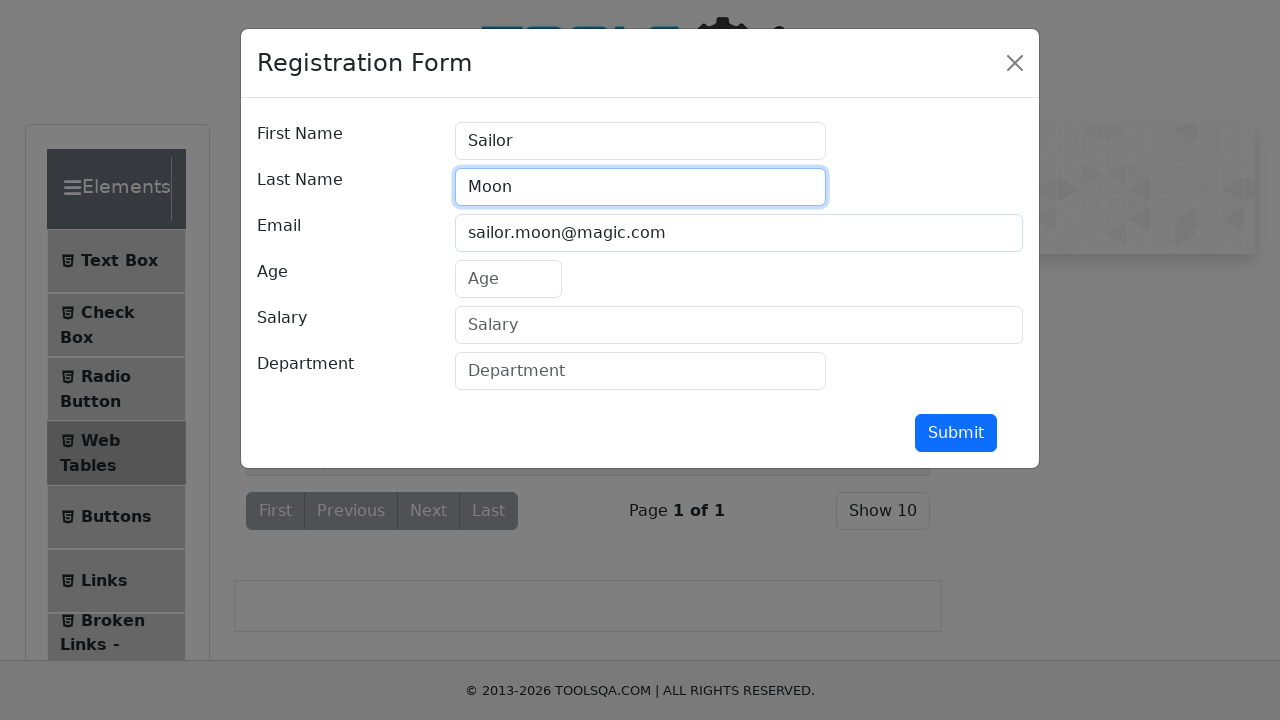

Filled age field with '23' on #age
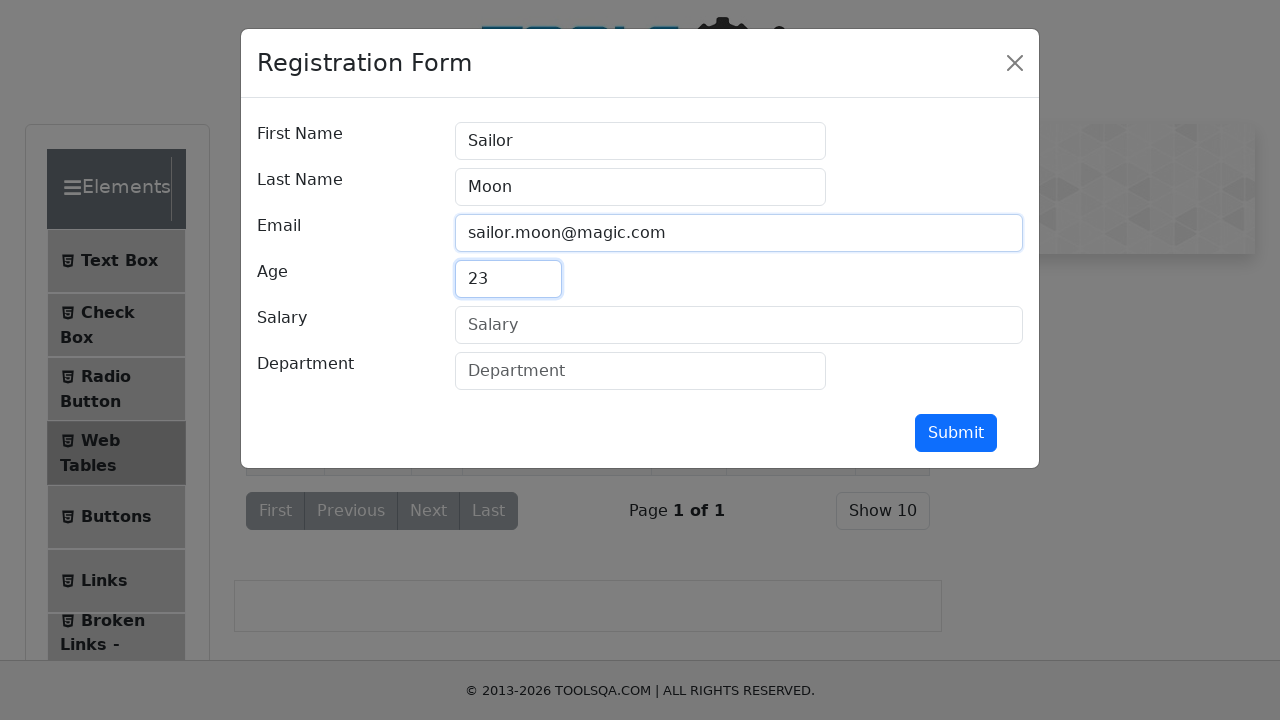

Filled salary field with '60000' on #salary
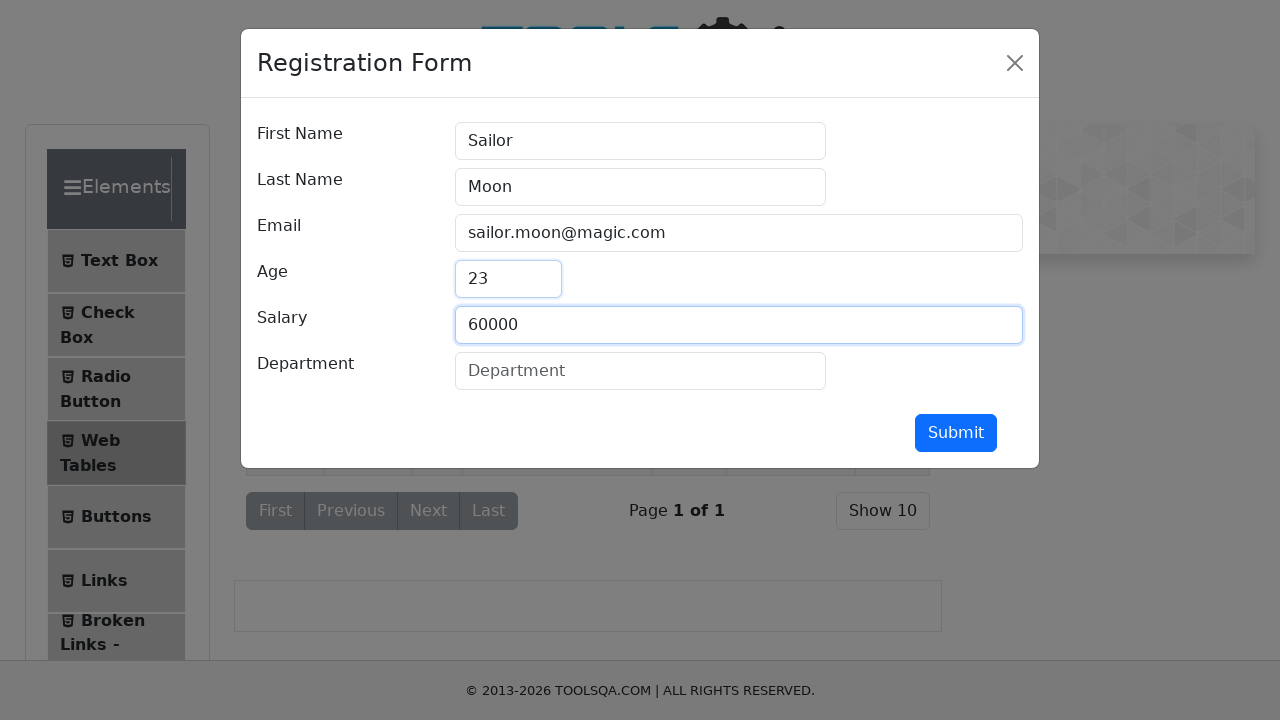

Filled department field with 'IT' on #department
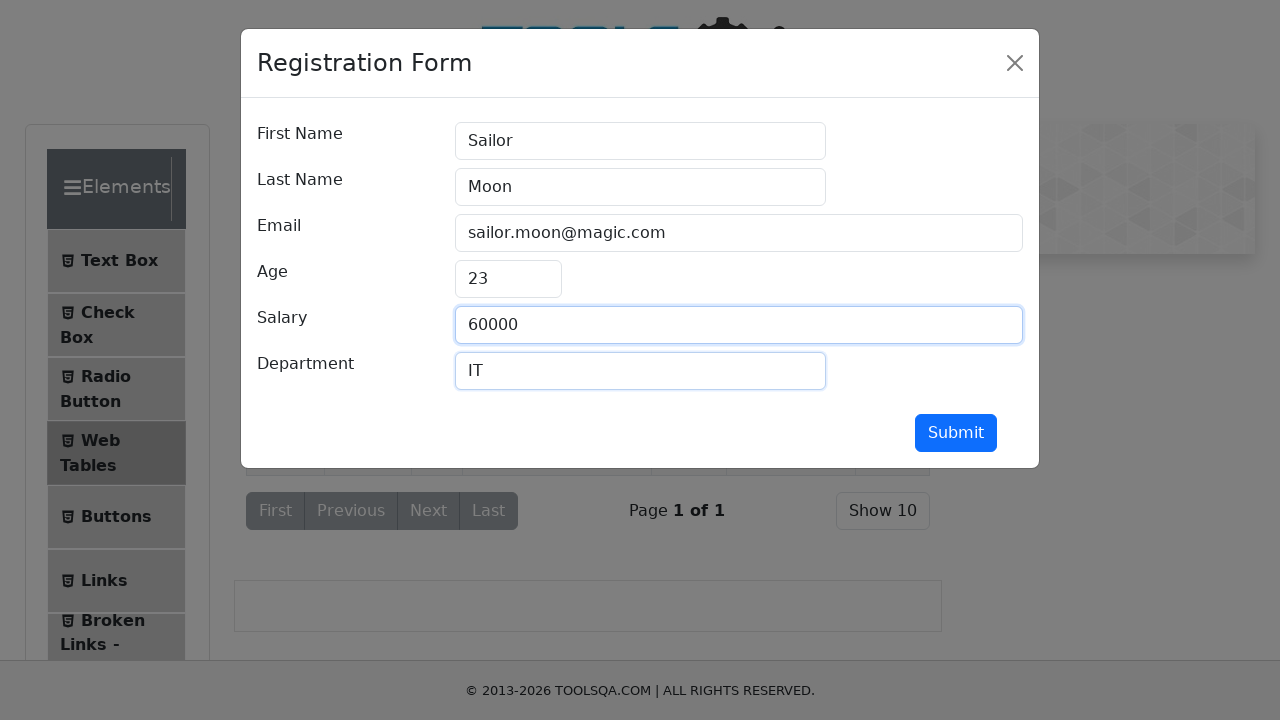

Clicked submit button to add new record at (956, 433) on #submit
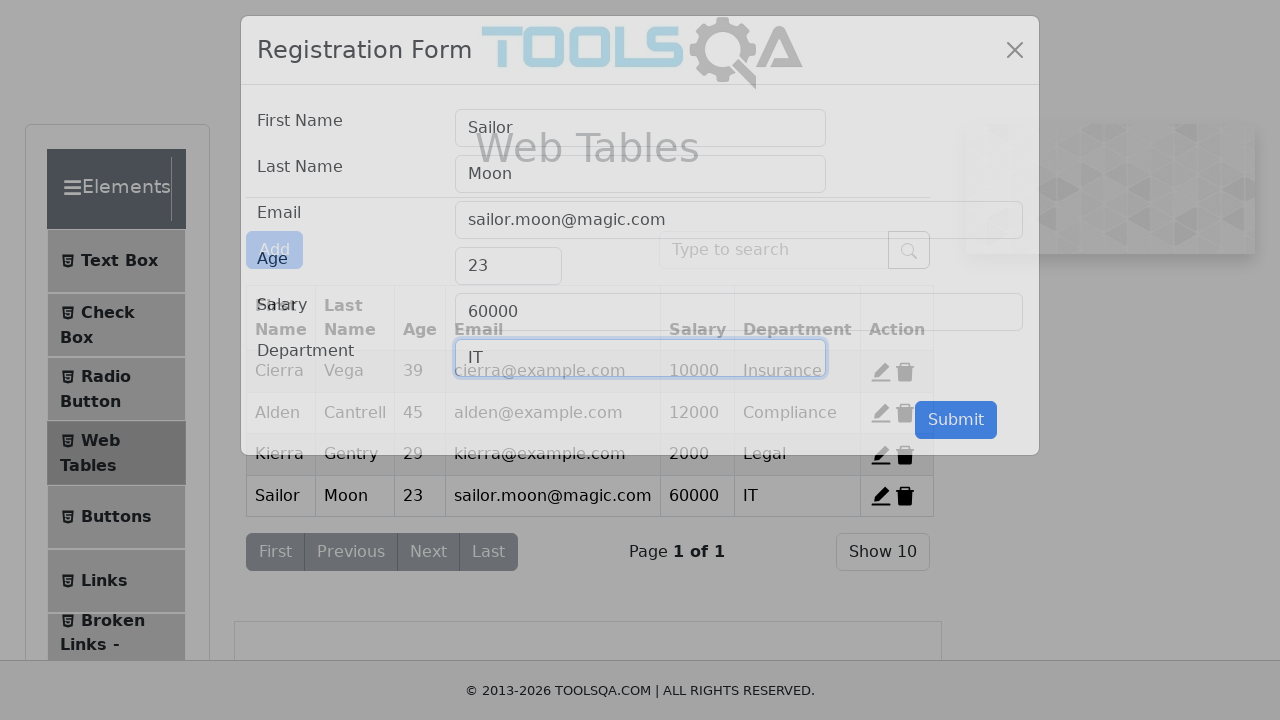

Waited for new record to be added (edit button appeared)
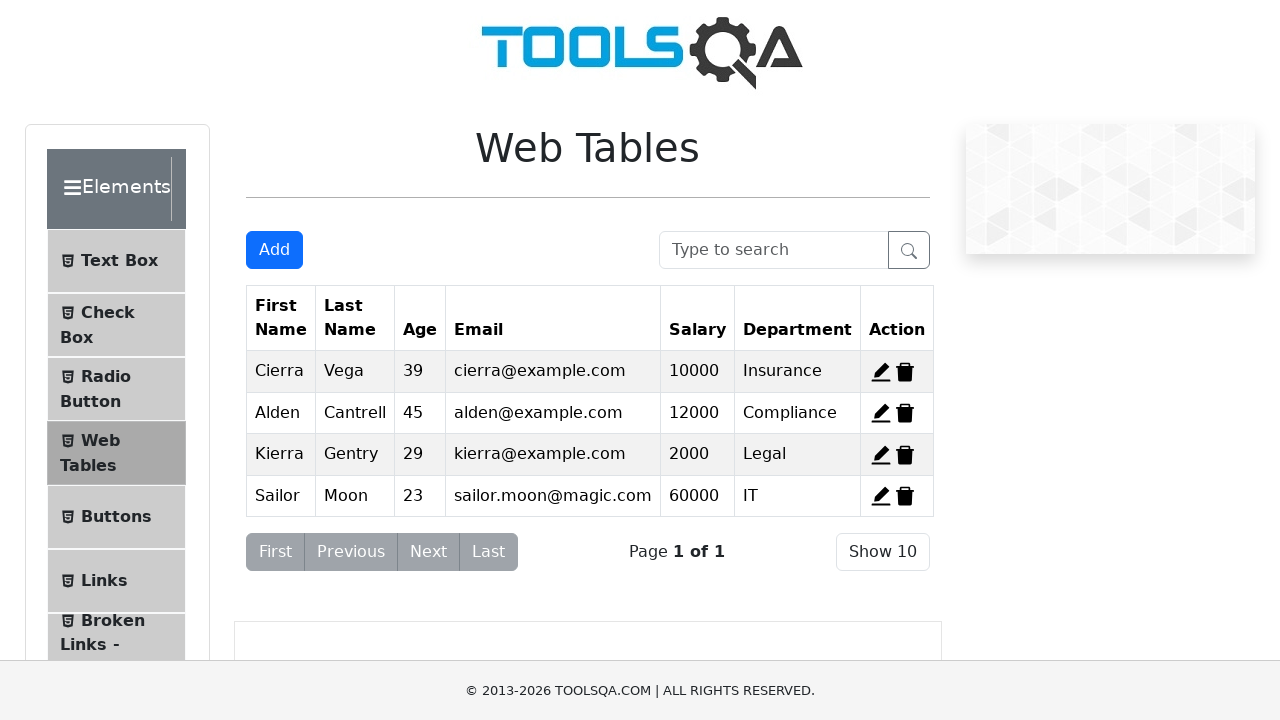

Clicked edit button for the new record at (881, 496) on #edit-record-4
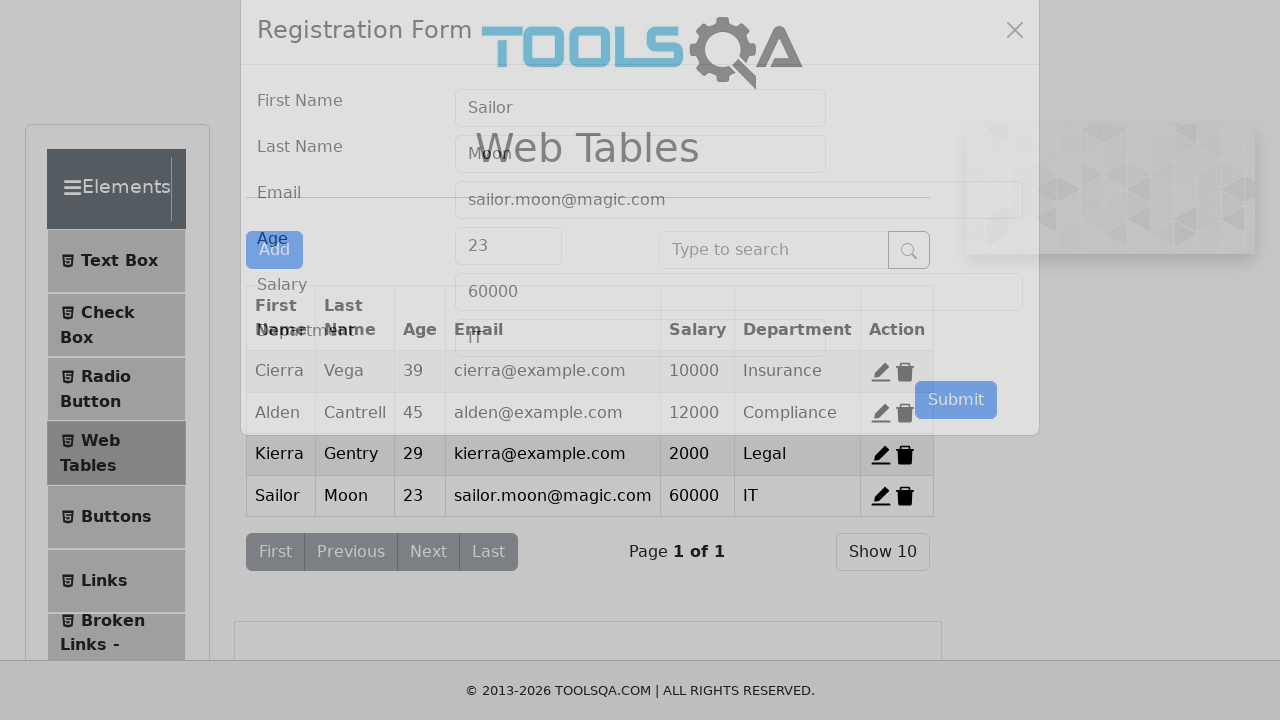

Cleared firstName field on #firstName
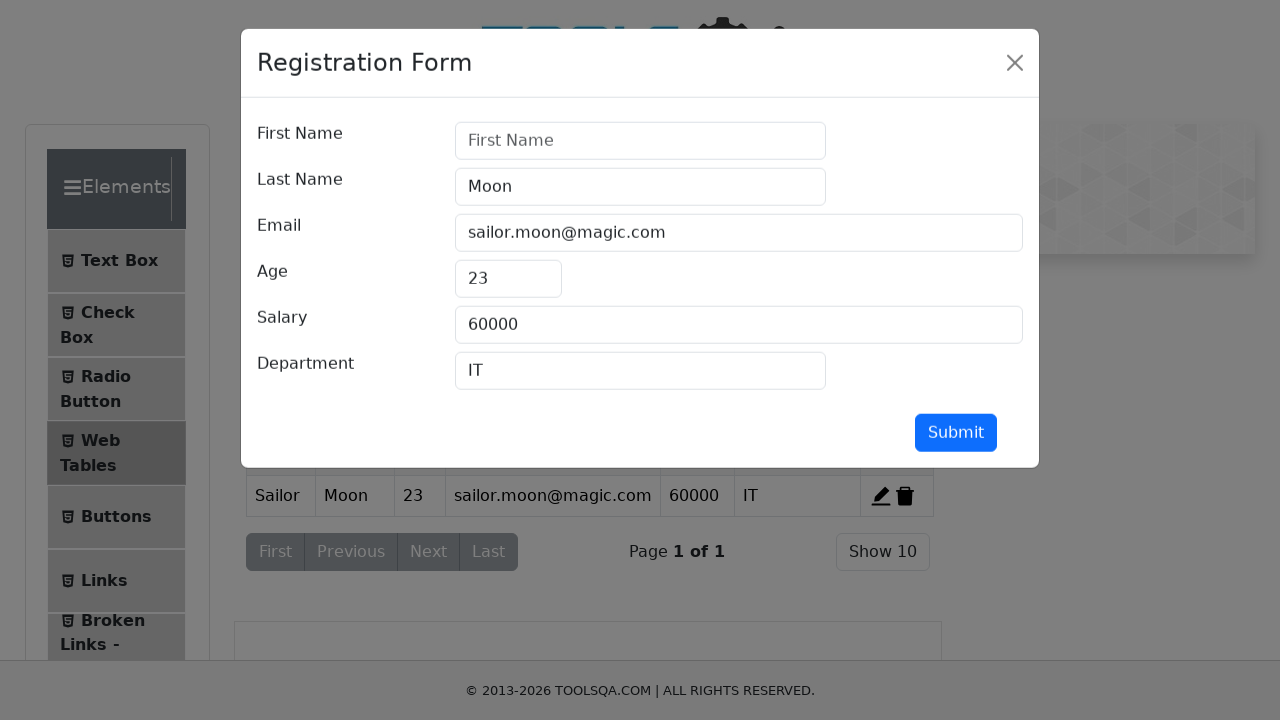

Updated firstName field with 'Mindy' on #firstName
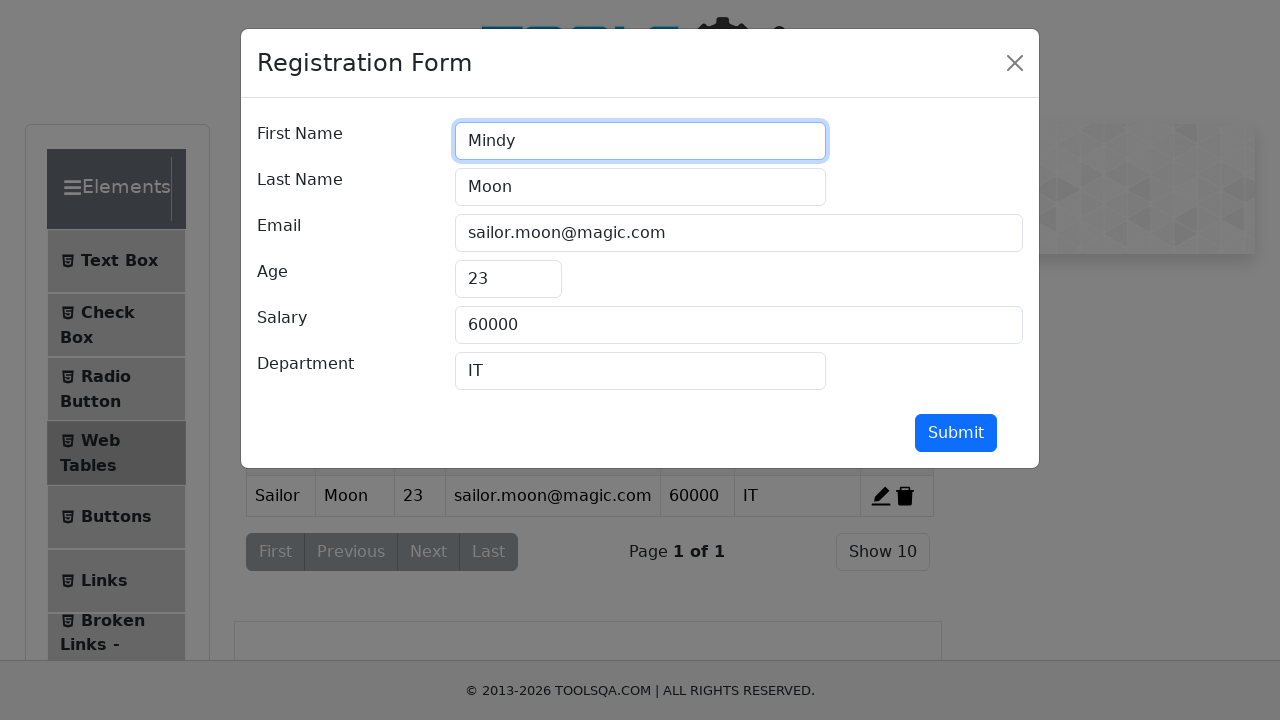

Clicked submit button to update record with new first name at (956, 433) on #submit
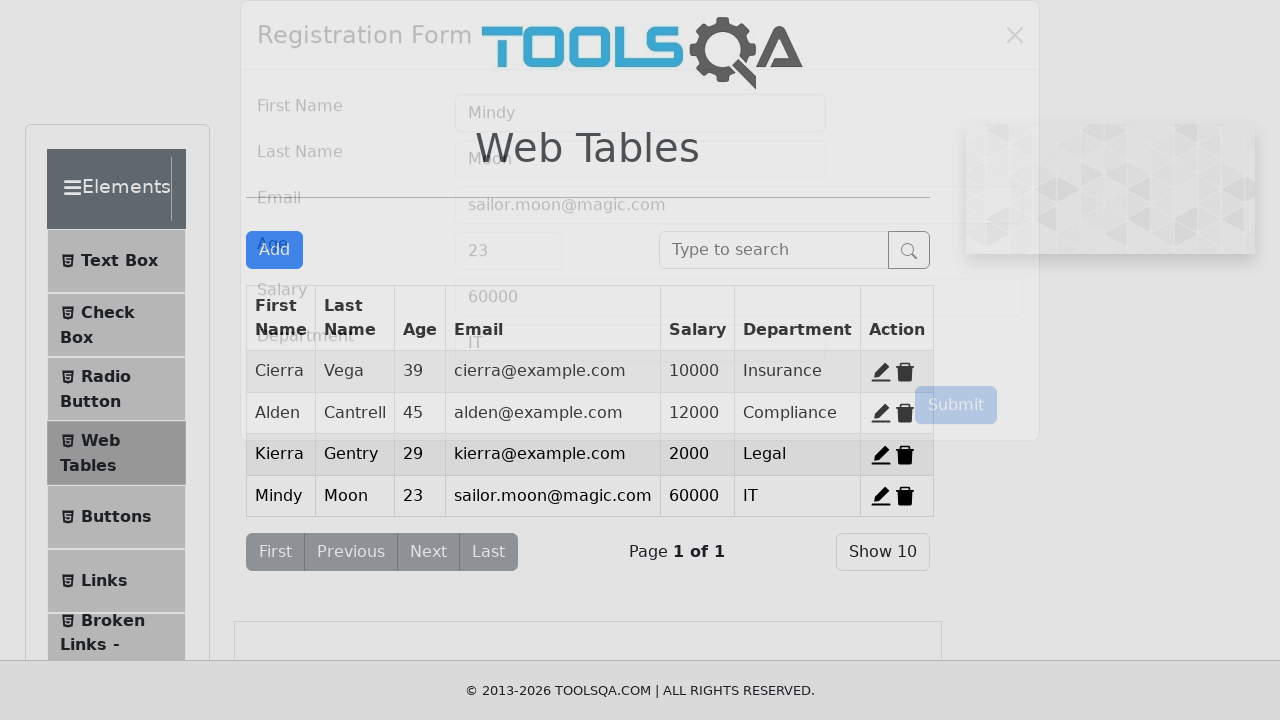

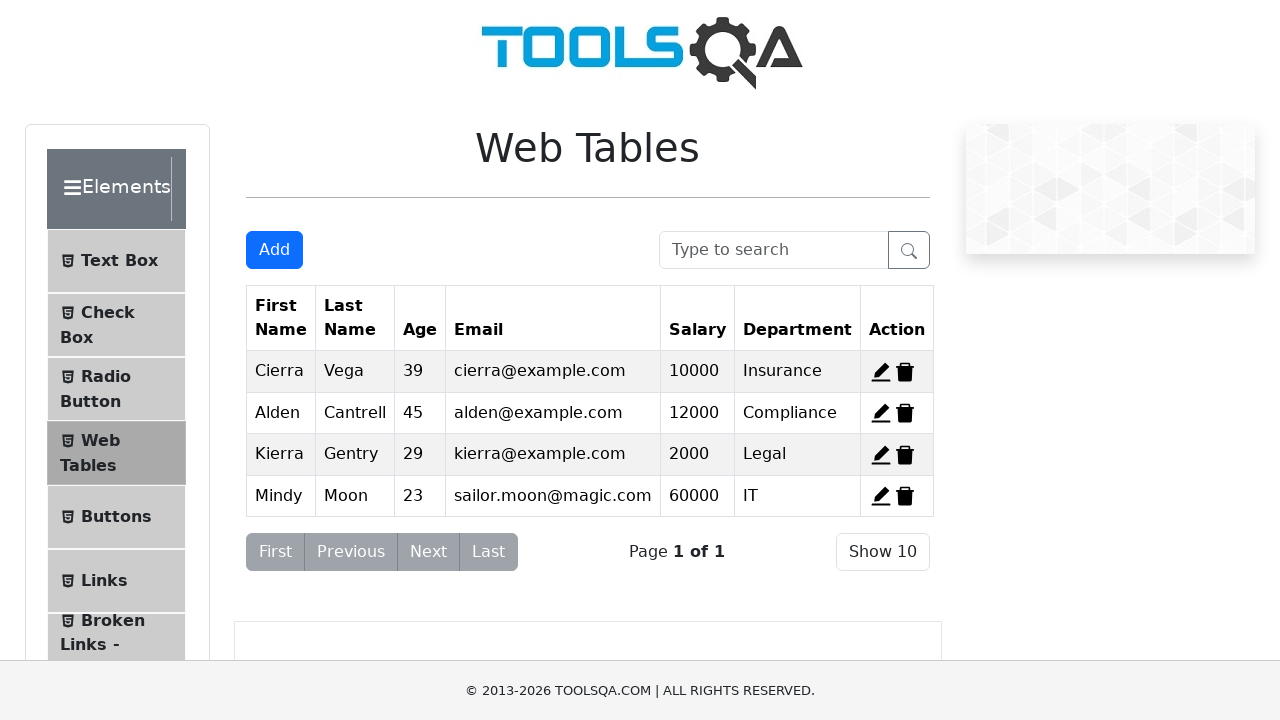